Tests navigation on the ASOS website by clicking on the men's floor section and then navigating to the Clothing category

Starting URL: https://www.asos.com/men/

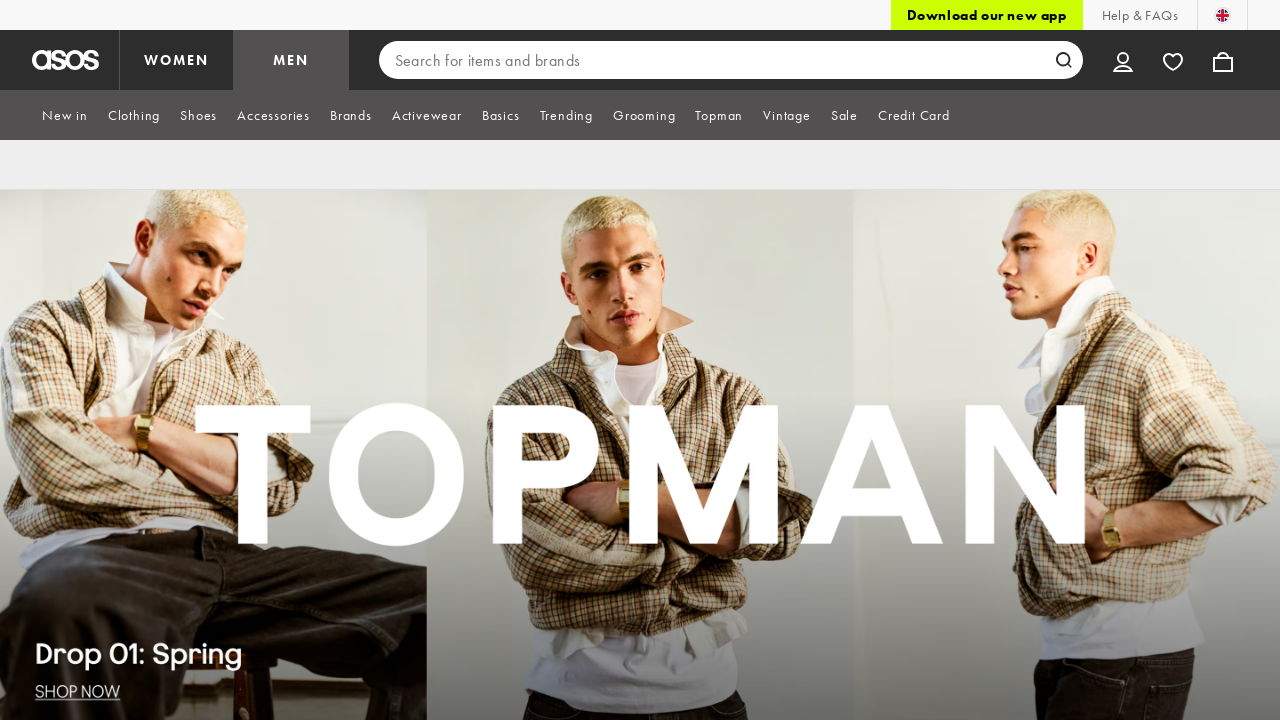

Clicked on men's floor section at (291, 60) on #men-floor
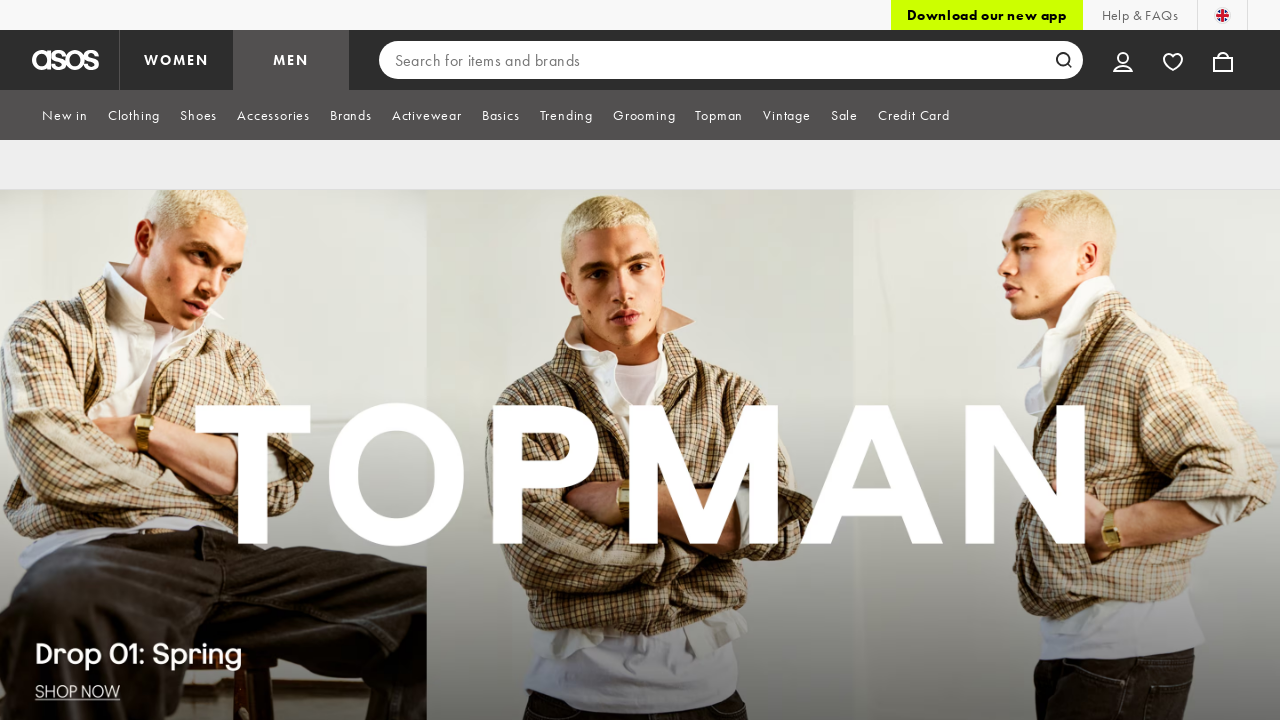

Clicked on Clothing category link at (134, 115) on xpath=(//span[@class='cSfPh9_']//span[contains(text(),'Clothing')])[2]
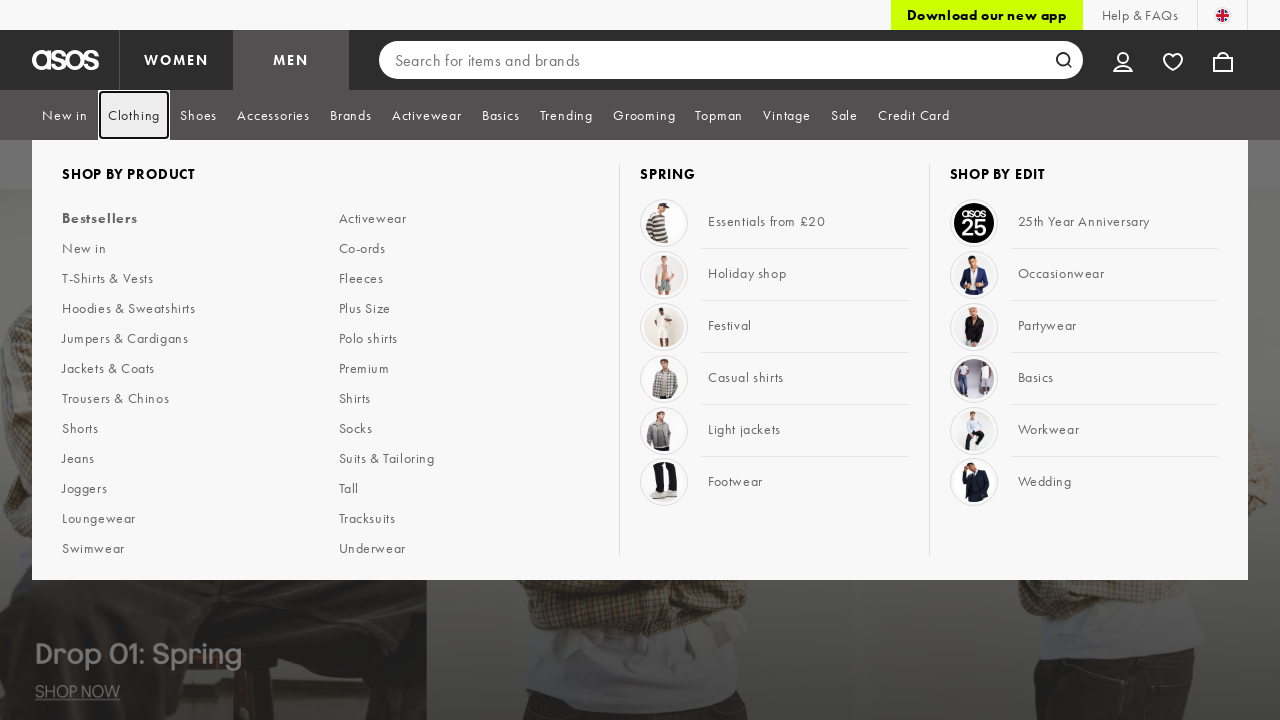

Page finished loading after navigation to Clothing category
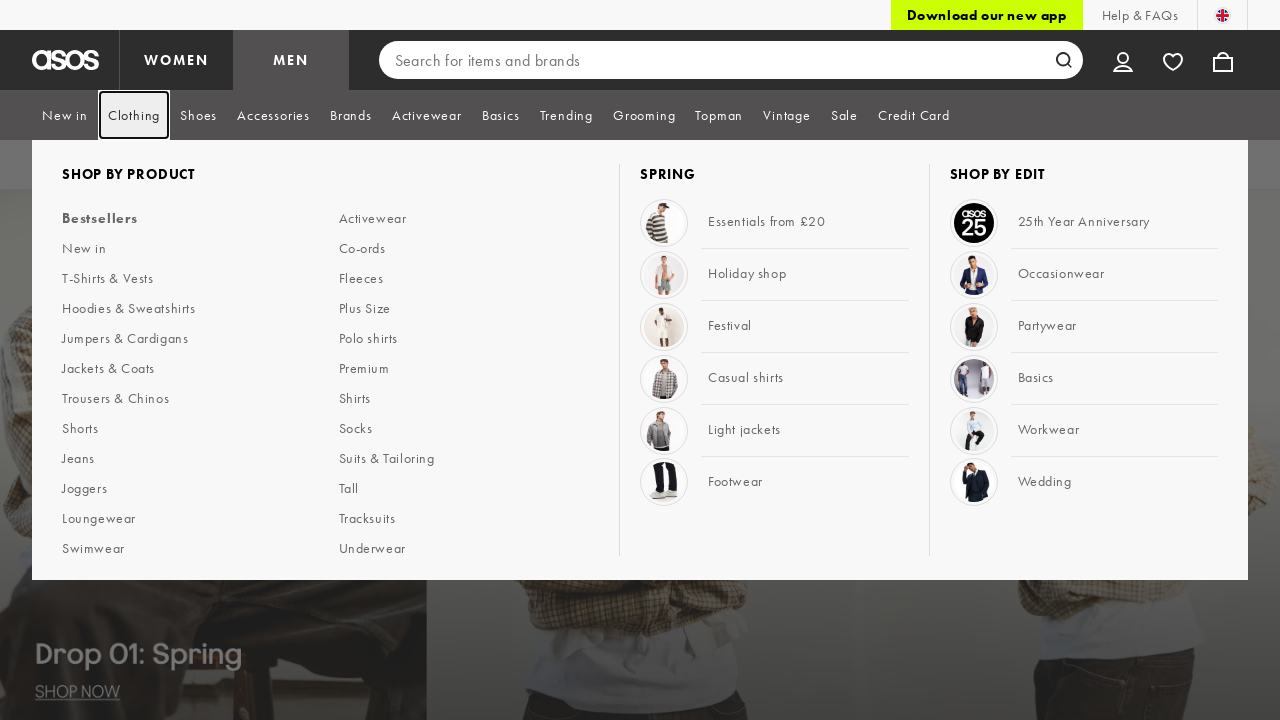

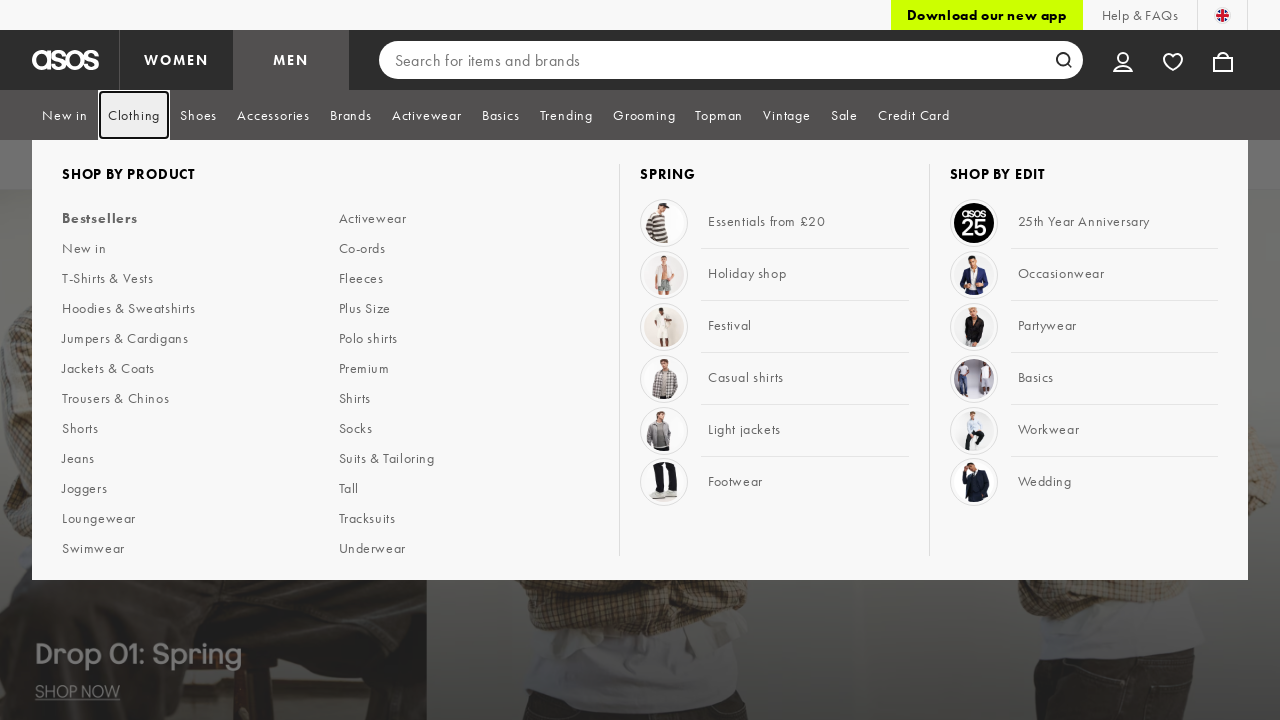